Tests that a todo item is removed if edited to an empty string

Starting URL: https://demo.playwright.dev/todomvc

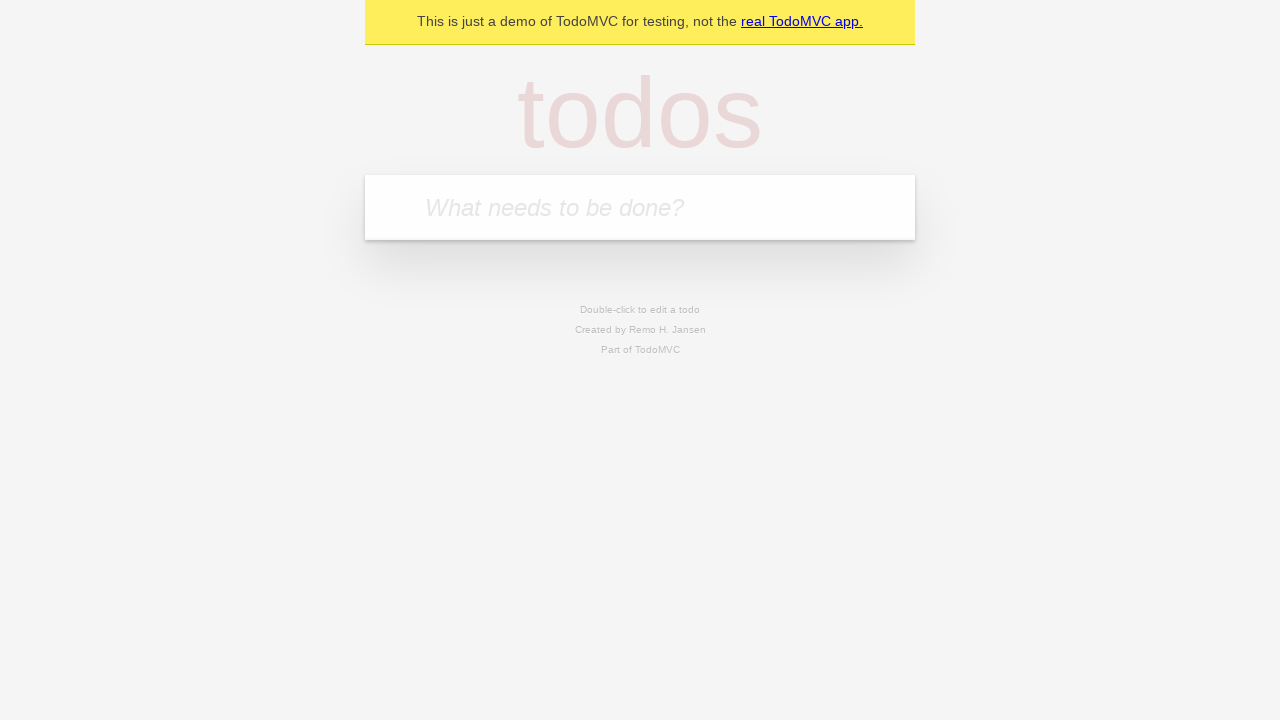

Filled new todo input with 'buy some cheese' on internal:attr=[placeholder="What needs to be done?"i]
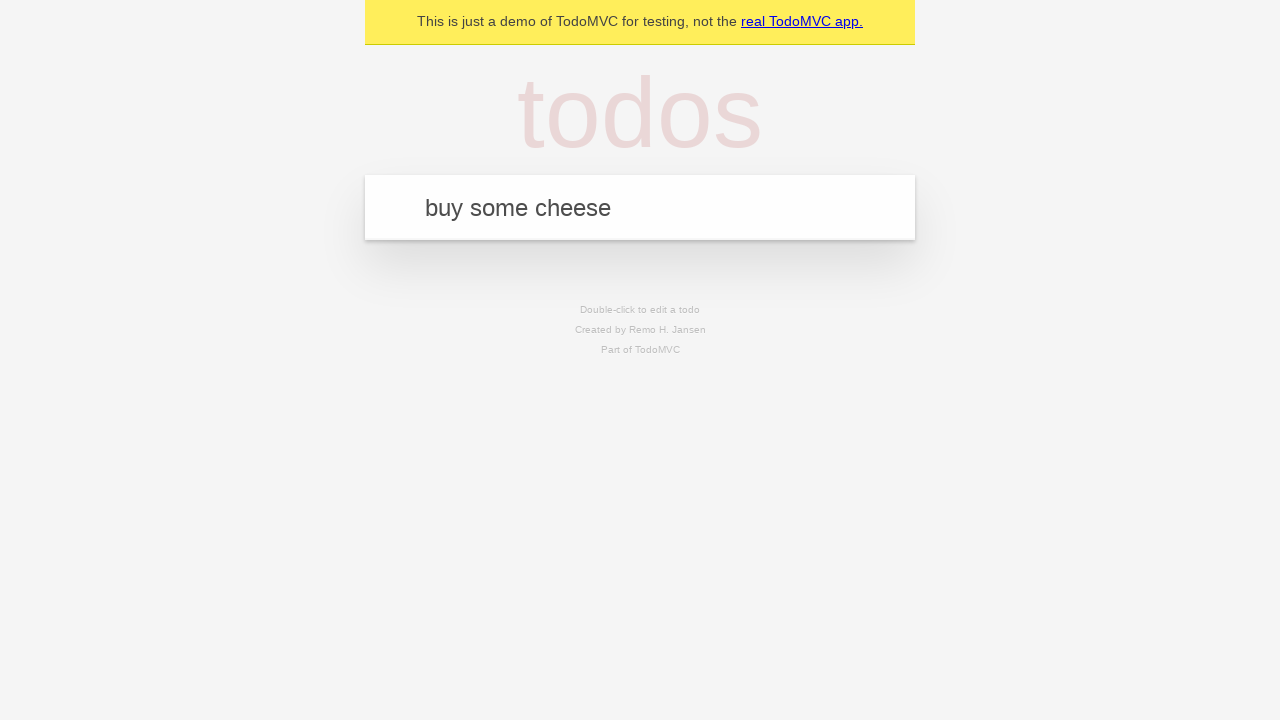

Pressed Enter to add todo 'buy some cheese' on internal:attr=[placeholder="What needs to be done?"i]
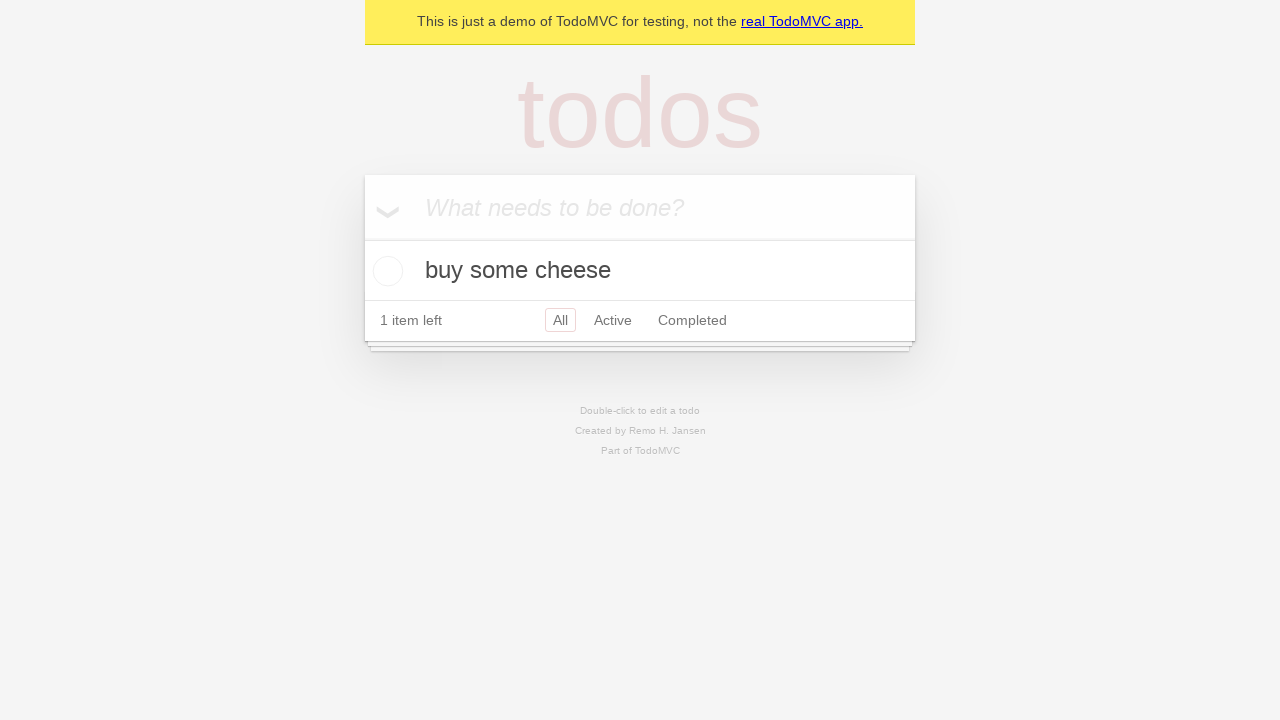

Filled new todo input with 'feed the cat' on internal:attr=[placeholder="What needs to be done?"i]
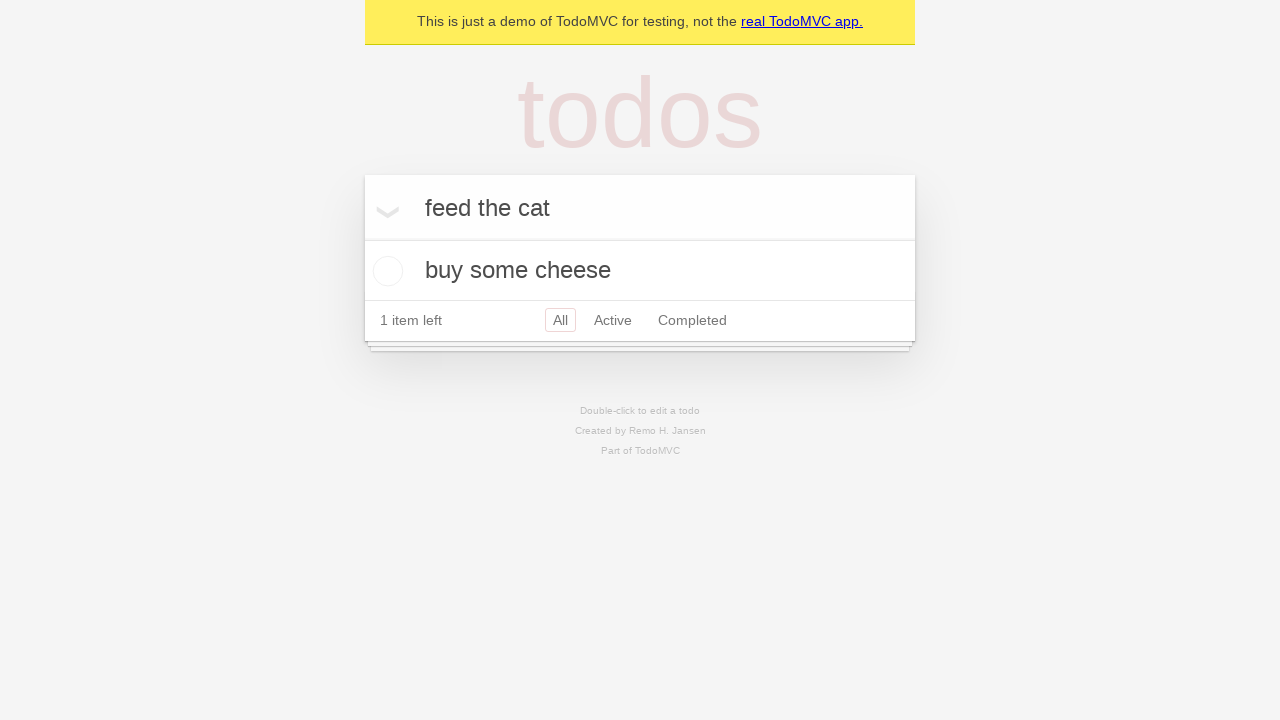

Pressed Enter to add todo 'feed the cat' on internal:attr=[placeholder="What needs to be done?"i]
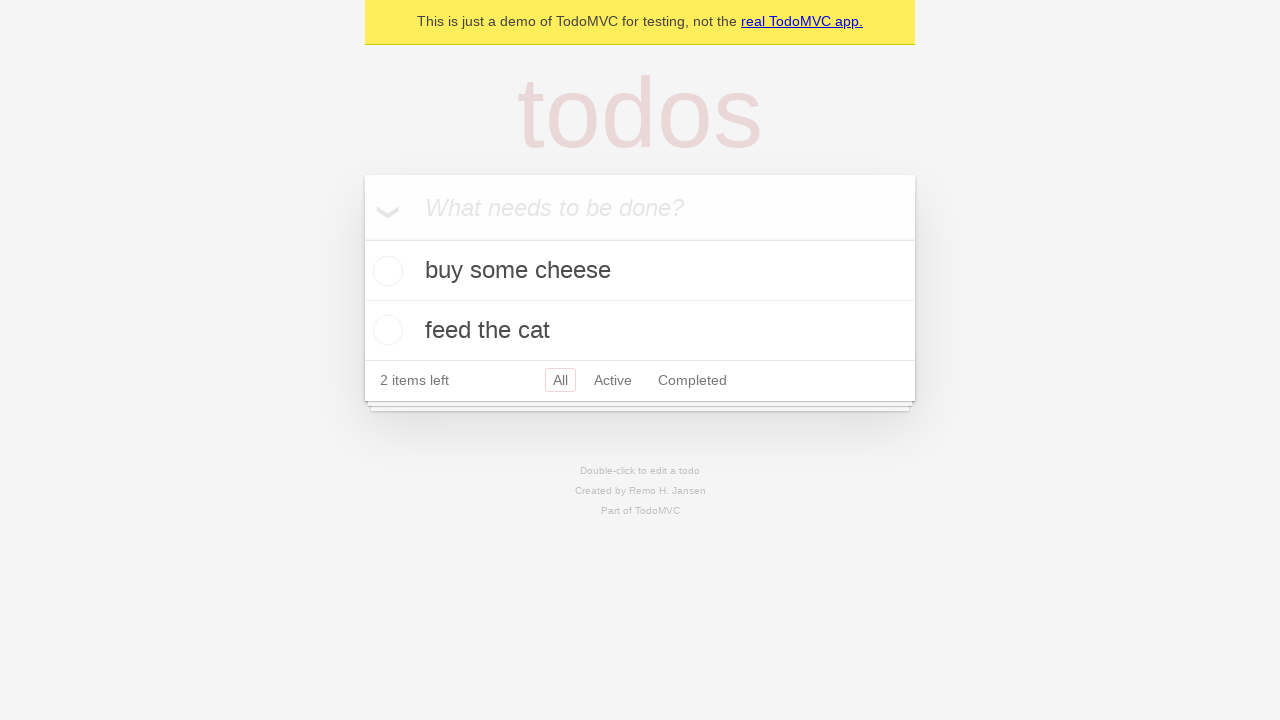

Filled new todo input with 'book a doctors appointment' on internal:attr=[placeholder="What needs to be done?"i]
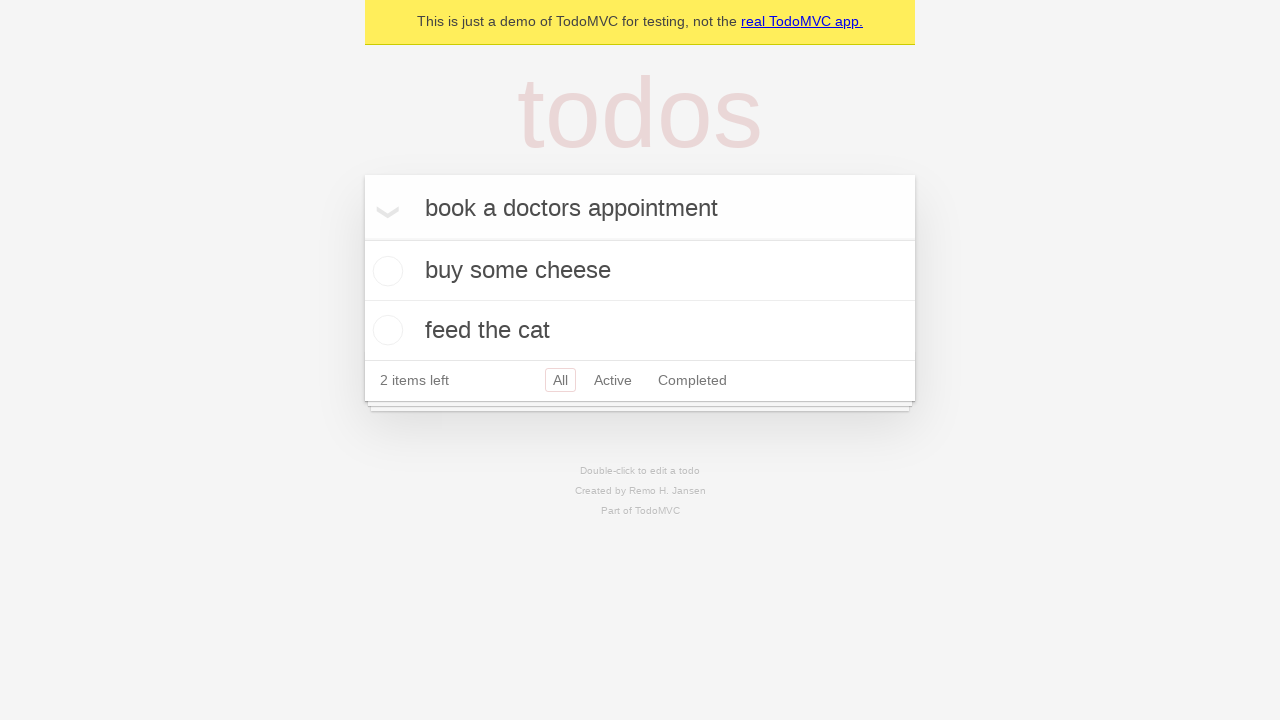

Pressed Enter to add todo 'book a doctors appointment' on internal:attr=[placeholder="What needs to be done?"i]
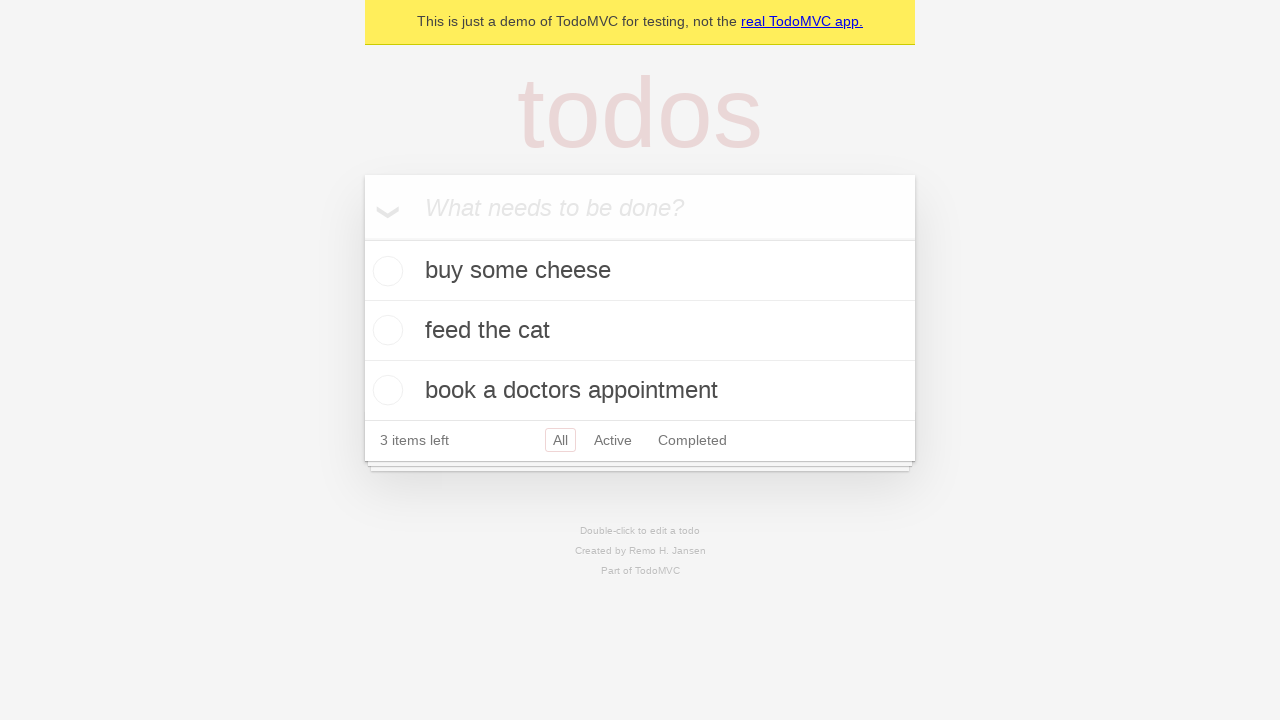

Double-clicked second todo item to edit at (640, 331) on internal:testid=[data-testid="todo-item"s] >> nth=1
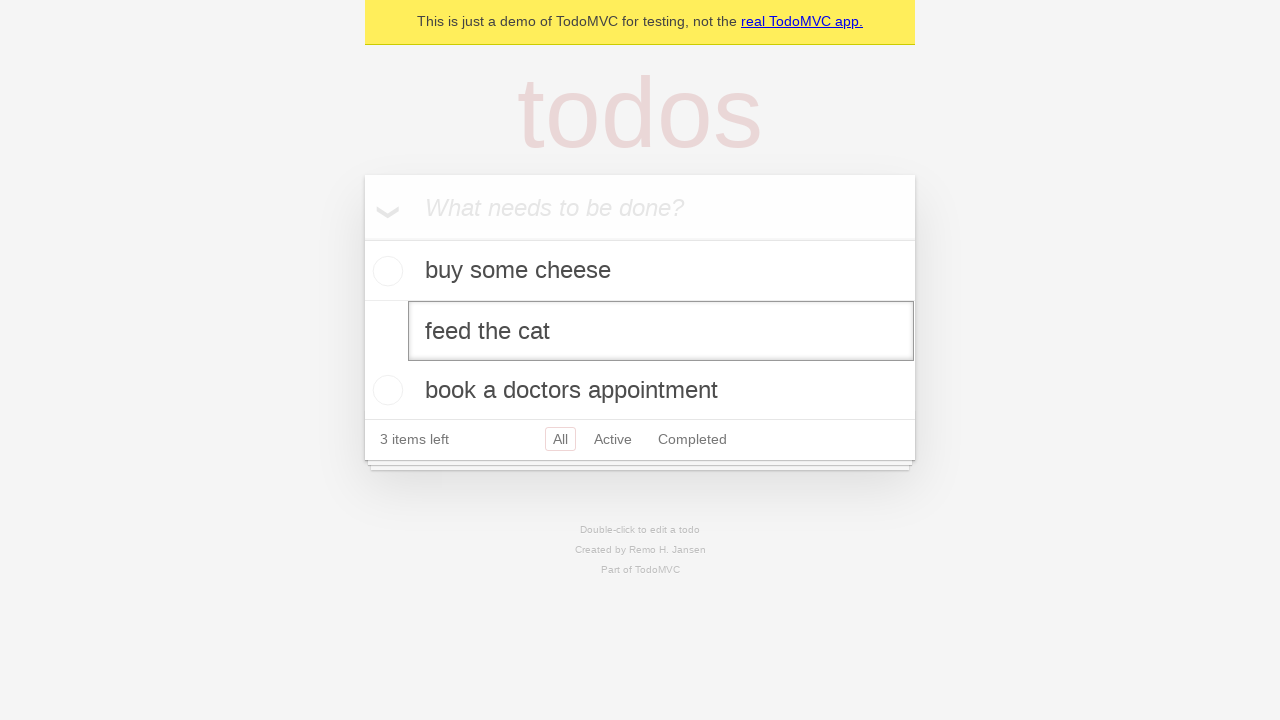

Cleared the edit textbox by filling with empty string on internal:testid=[data-testid="todo-item"s] >> nth=1 >> internal:role=textbox[nam
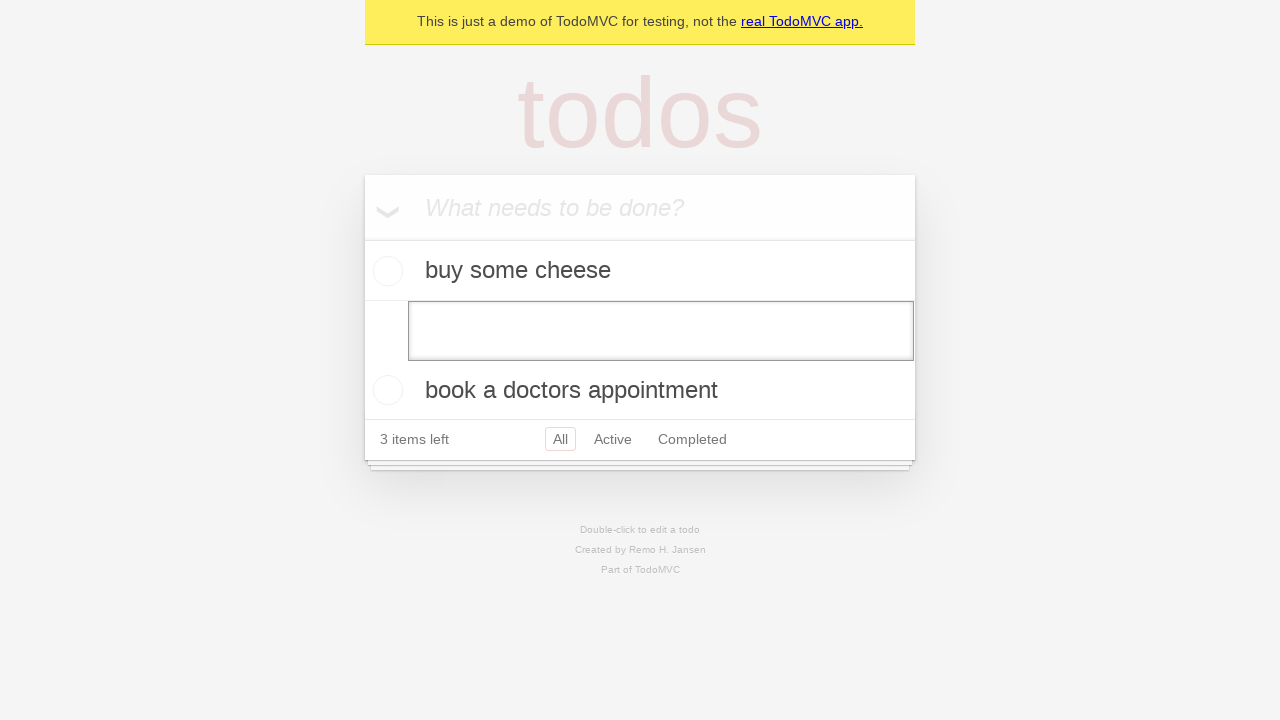

Pressed Enter to confirm removal of empty todo item on internal:testid=[data-testid="todo-item"s] >> nth=1 >> internal:role=textbox[nam
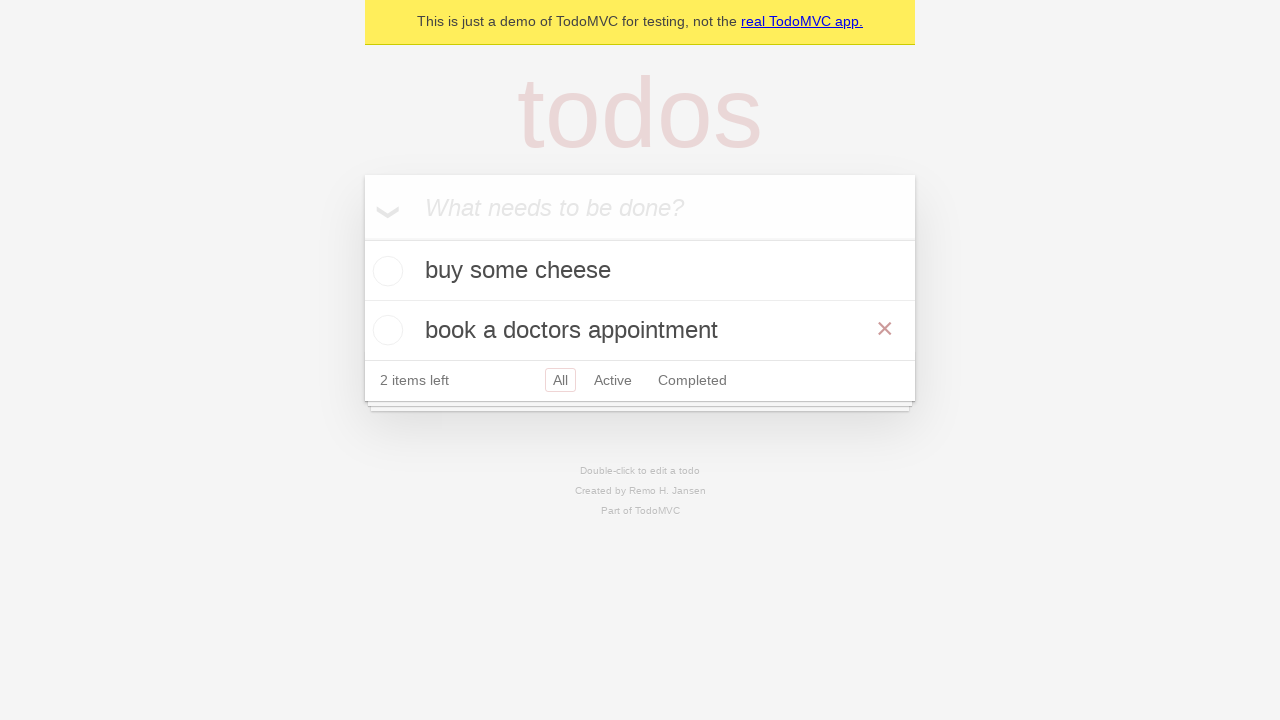

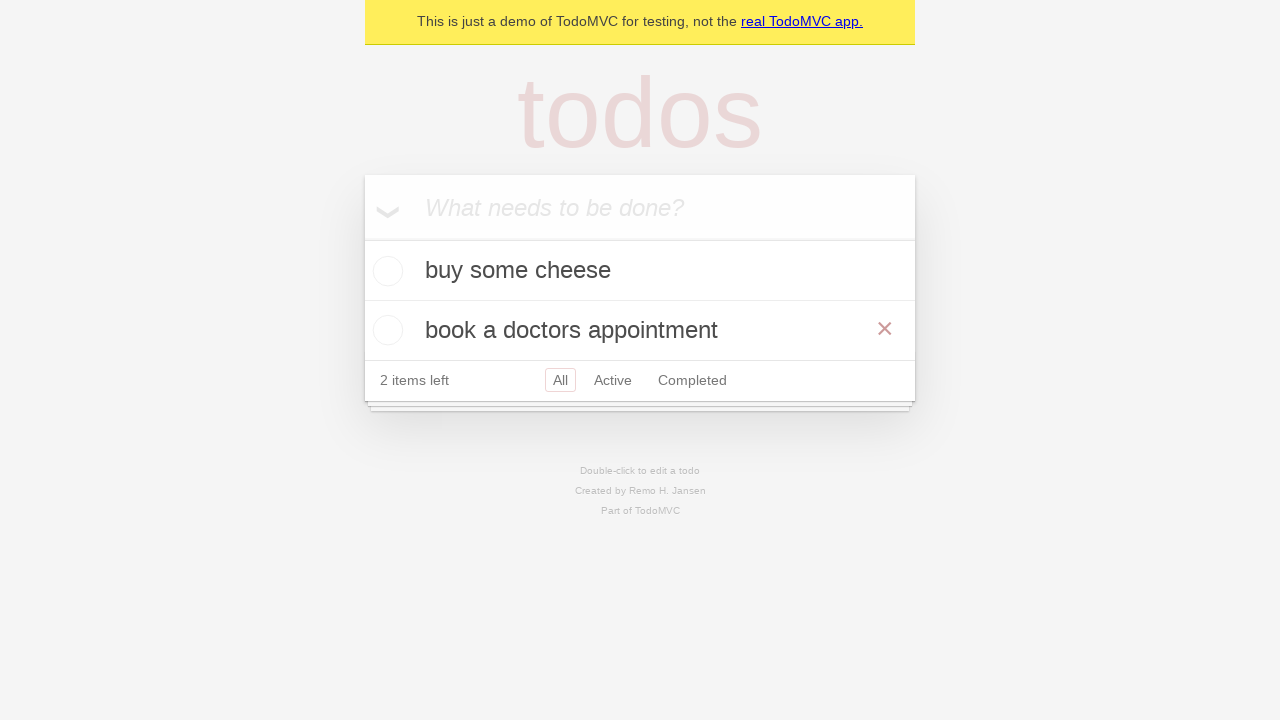